Tests explicit wait functionality by waiting for a price element to show "100", then clicking a book button, calculating a mathematical value based on an input, filling an answer field, and submitting the form.

Starting URL: http://suninjuly.github.io/explicit_wait2.html

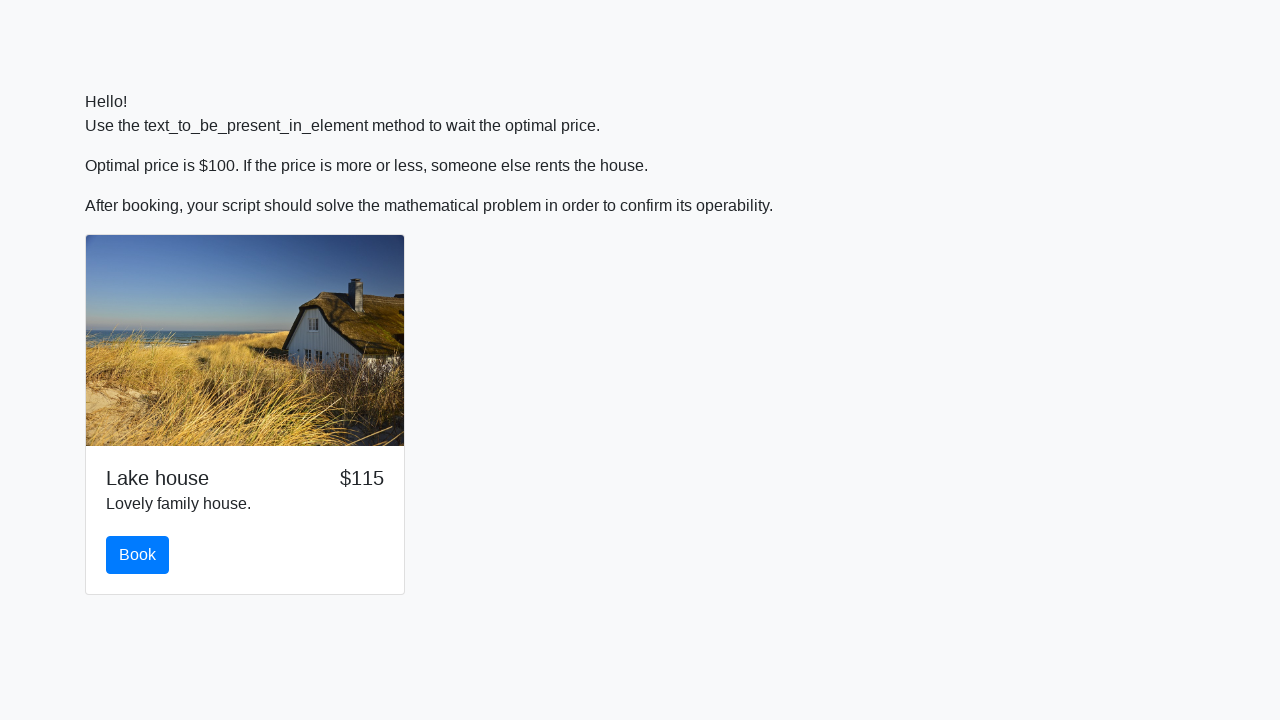

Waited for price element to display '100'
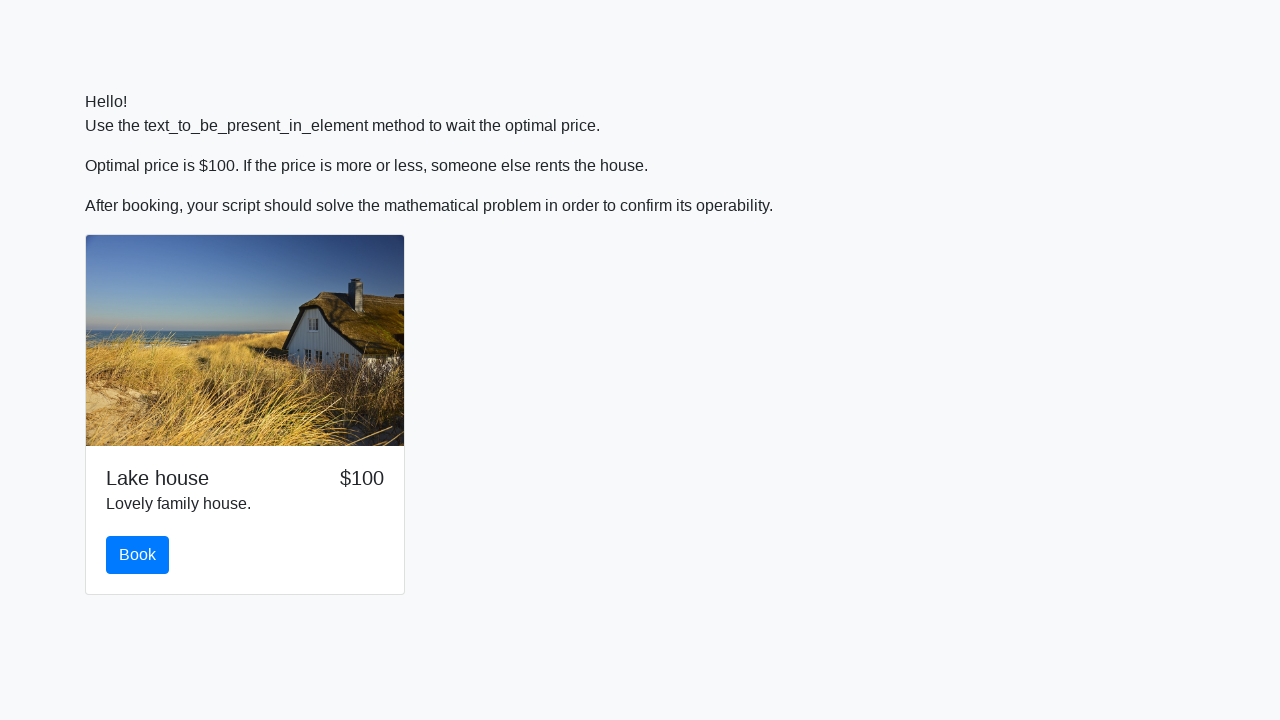

Clicked the book button at (138, 555) on #book
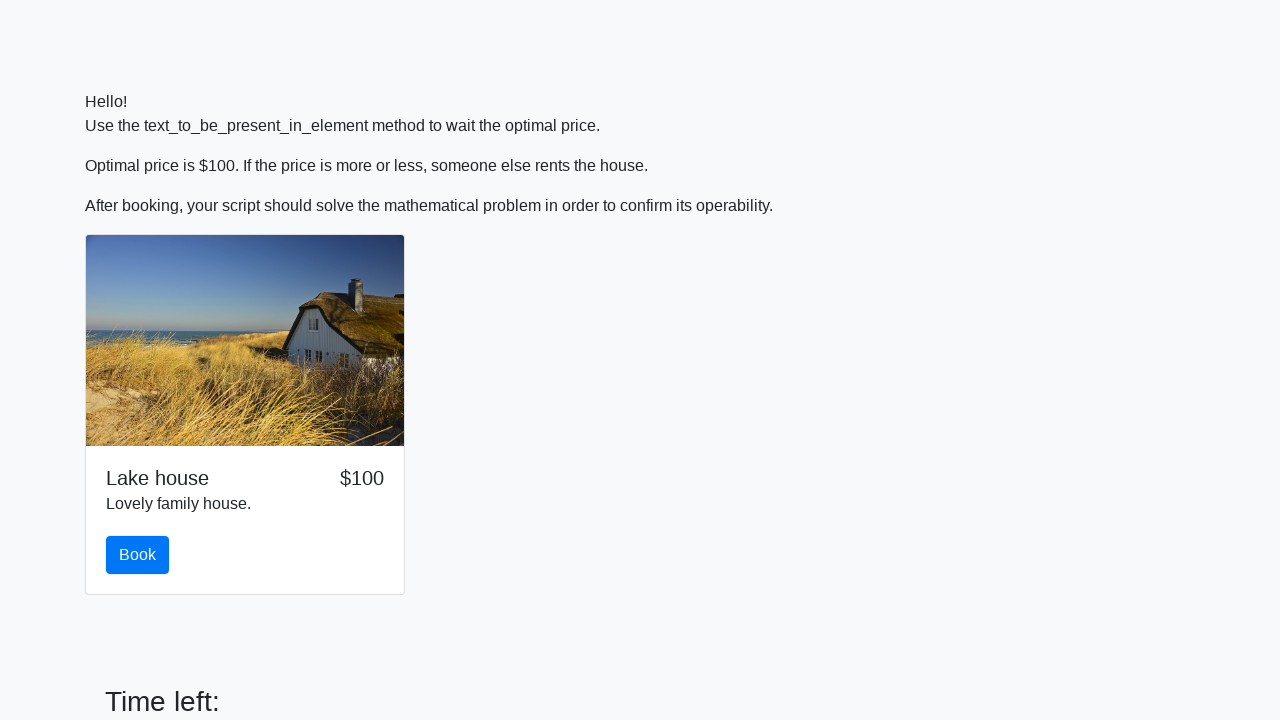

Retrieved input value: 200
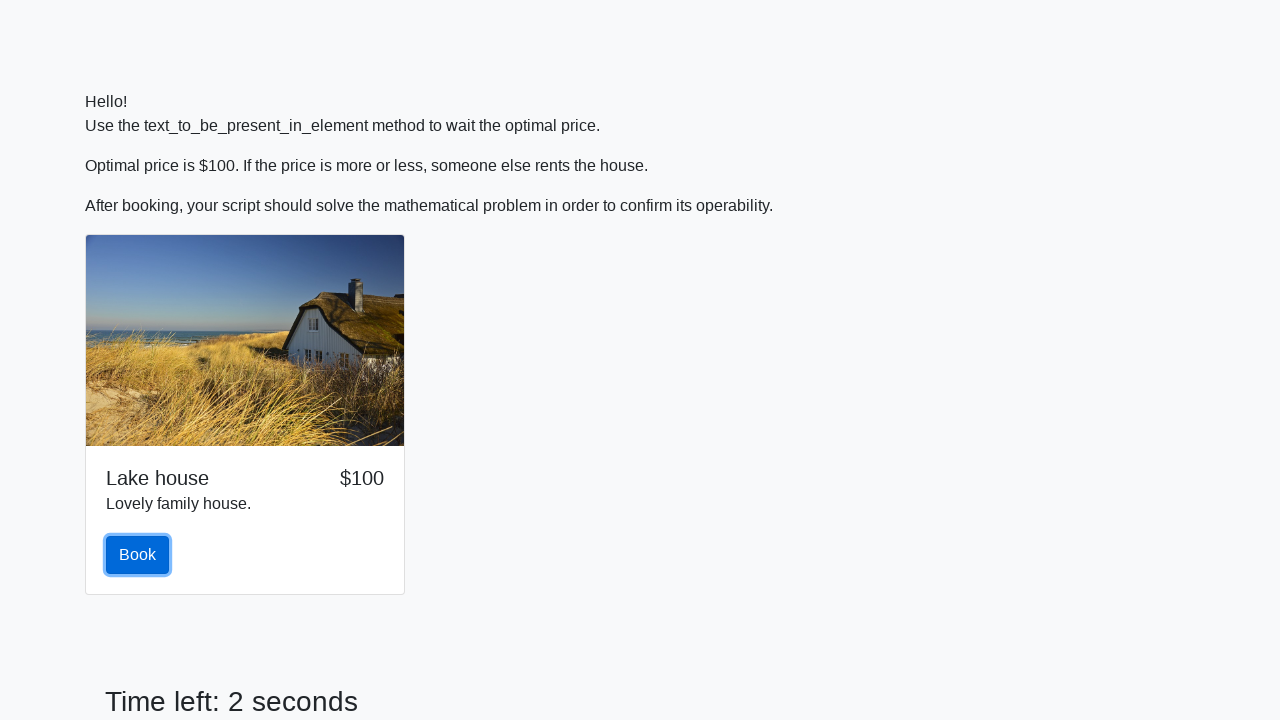

Calculated mathematical result: 2.3494274153094987
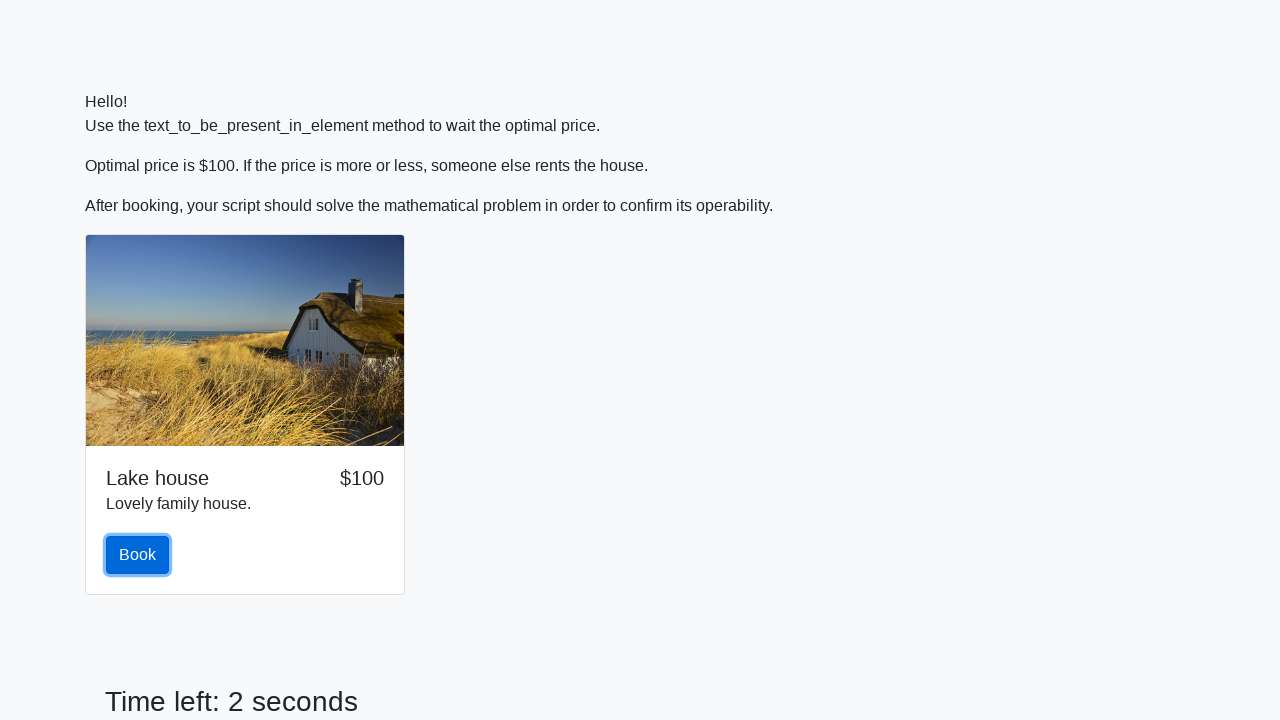

Filled answer field with calculated value: 2.3494274153094987 on #answer
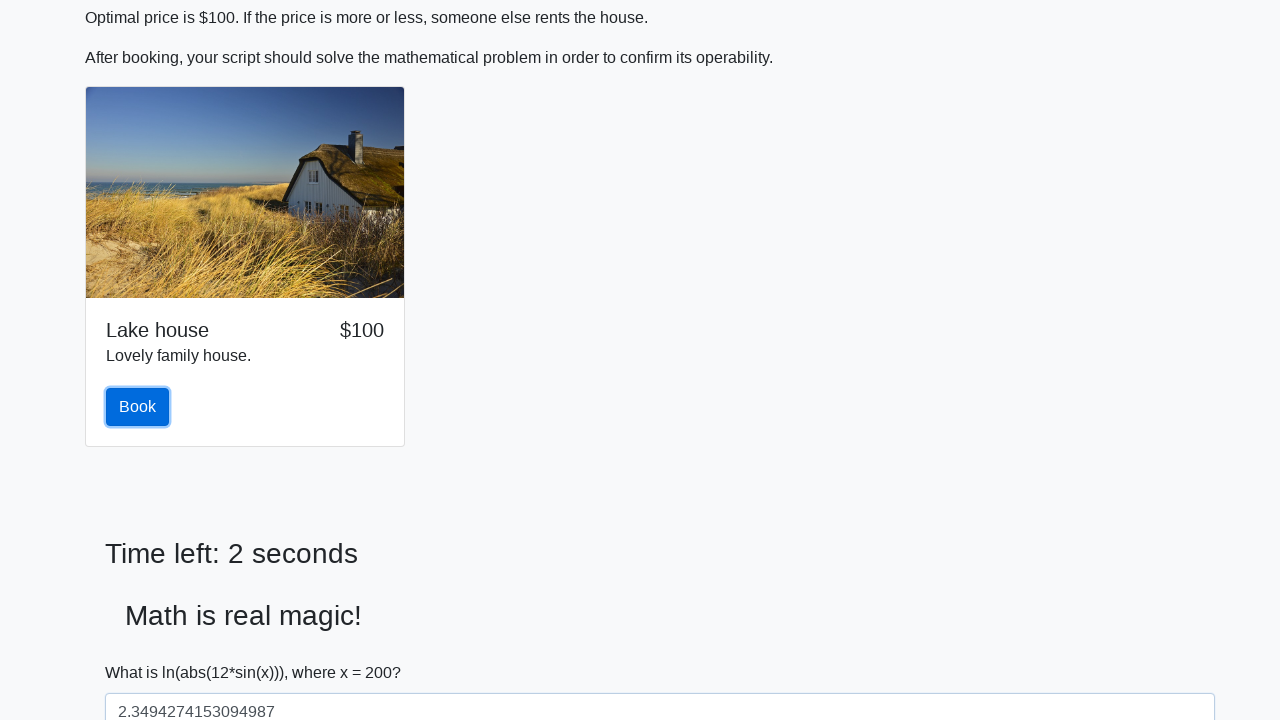

Clicked solve button to submit the form at (143, 651) on #solve
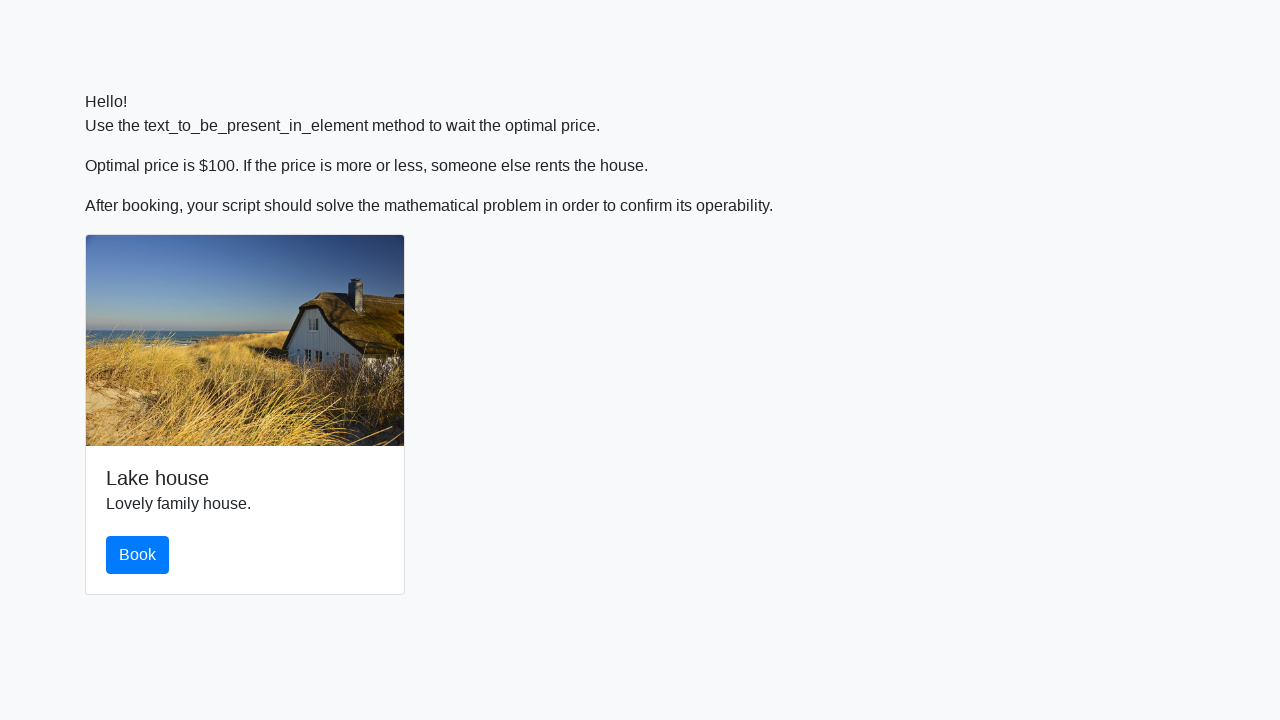

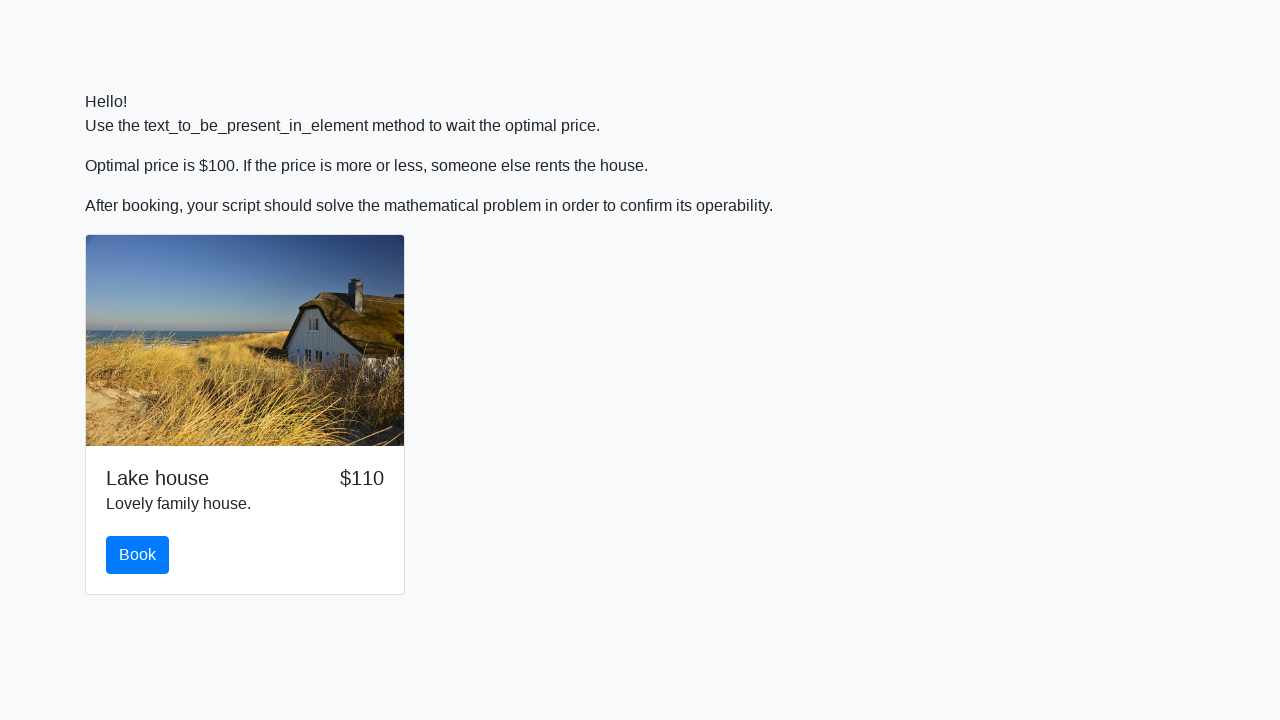